Tests form input functionality by checking if the first name field is displayed and enabled, then filling it with text

Starting URL: https://demoqa.com/automation-practice-form

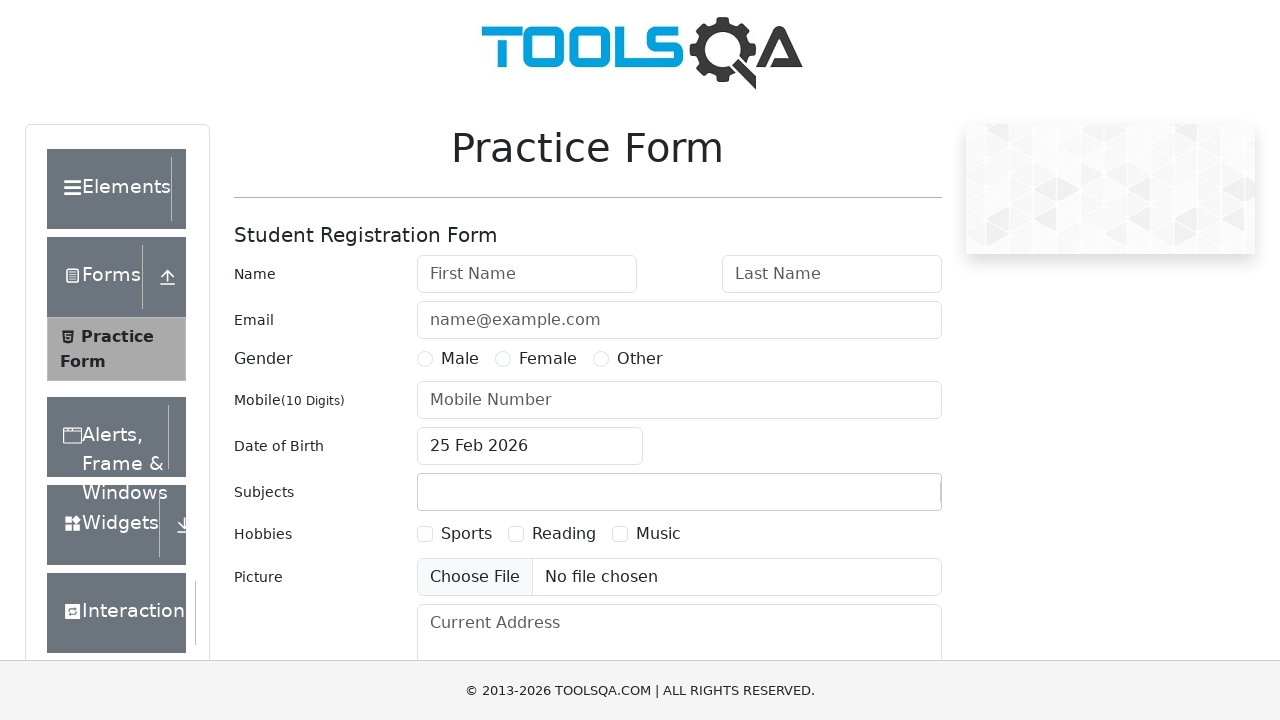

Located the first name field element
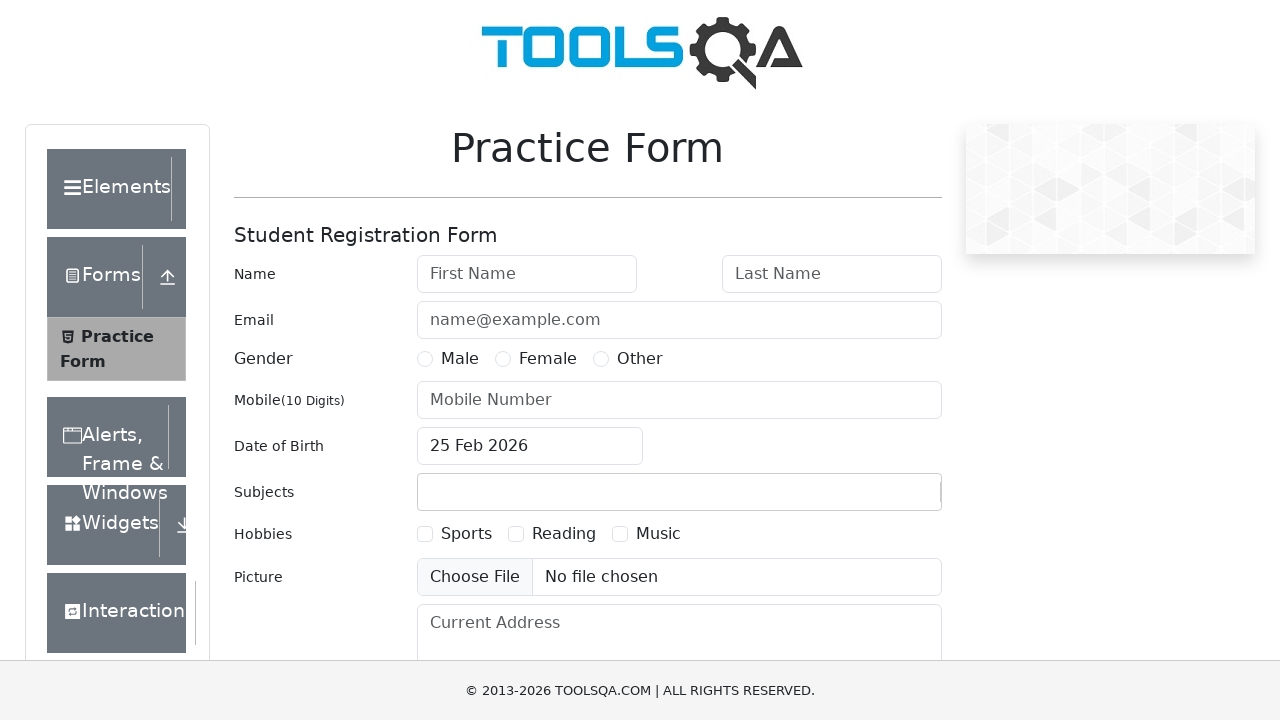

Verified first name field is visible and enabled
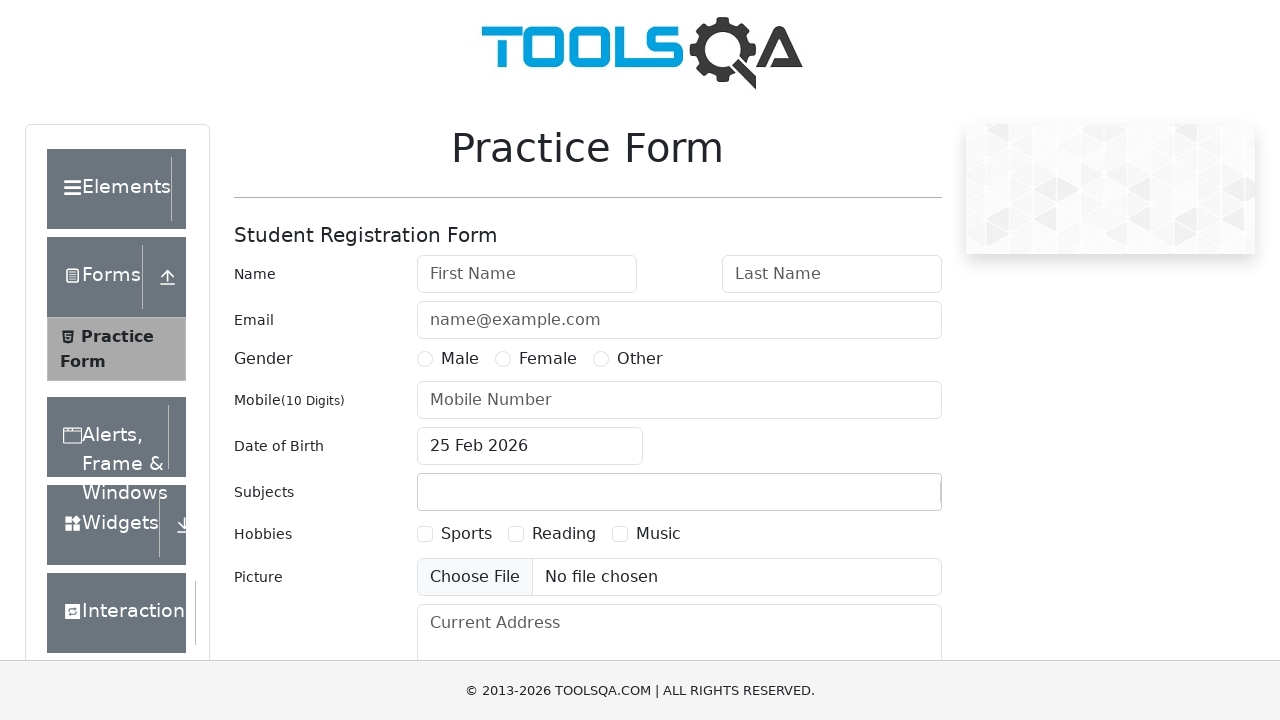

Filled first name field with 'shubham' on #firstName
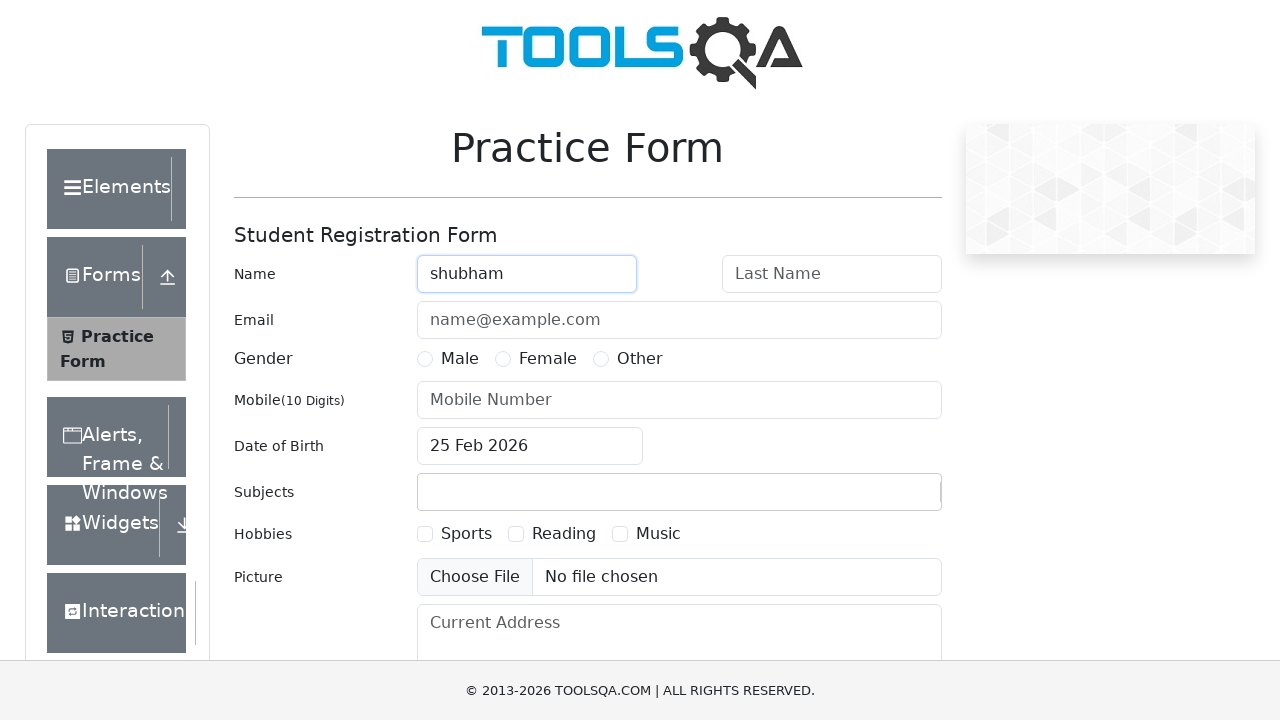

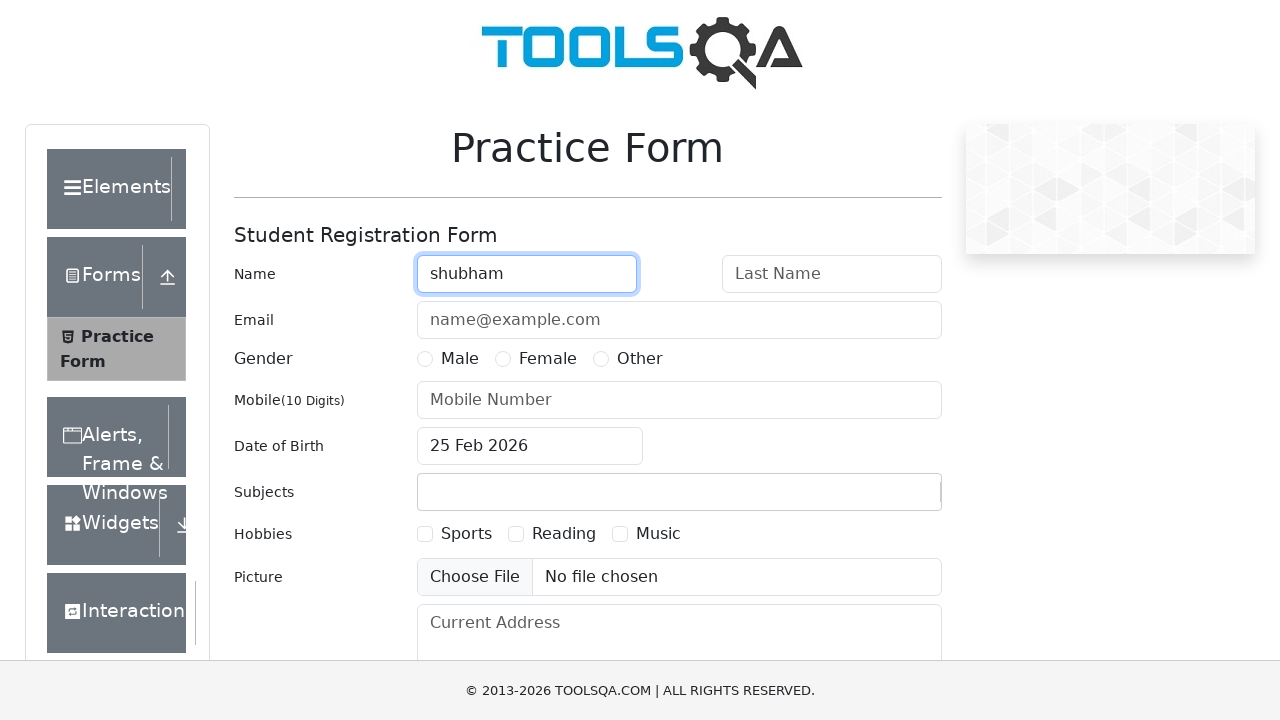